Tests text input functionality by filling a text field with different values

Starting URL: https://techglobal-training.com/frontend

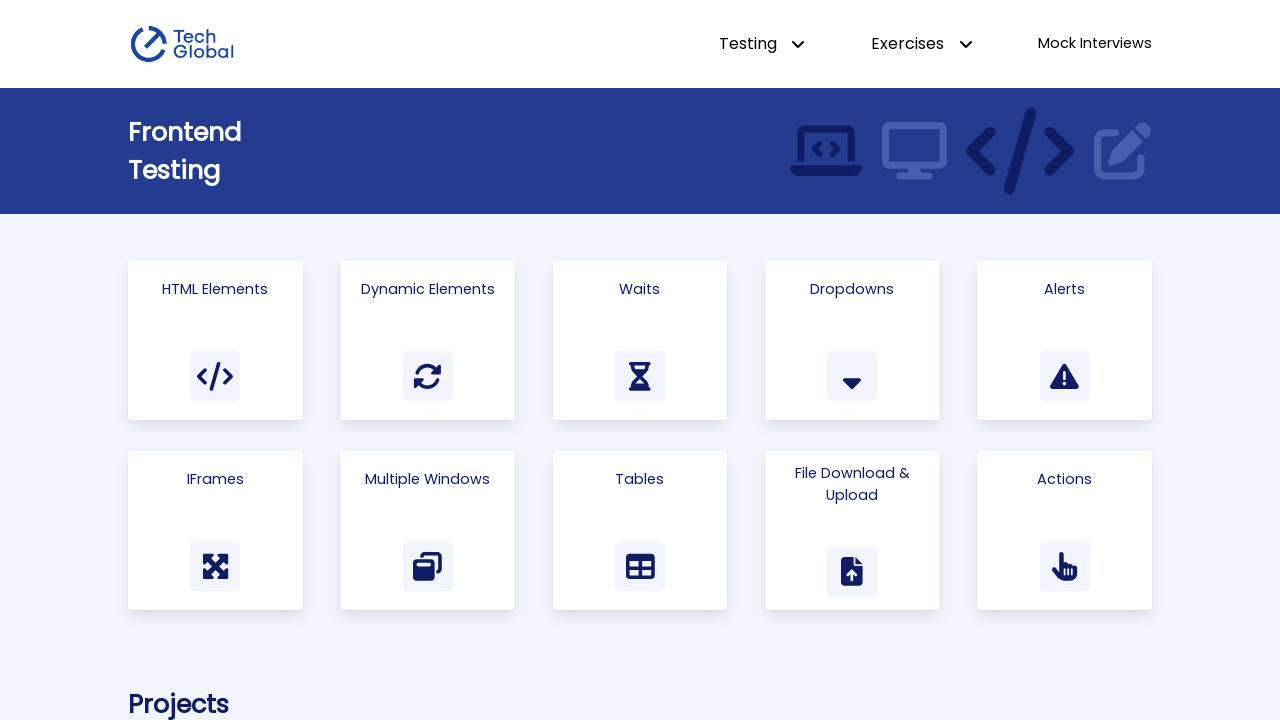

Clicked on Html Elements link at (215, 289) on text=Html Elements
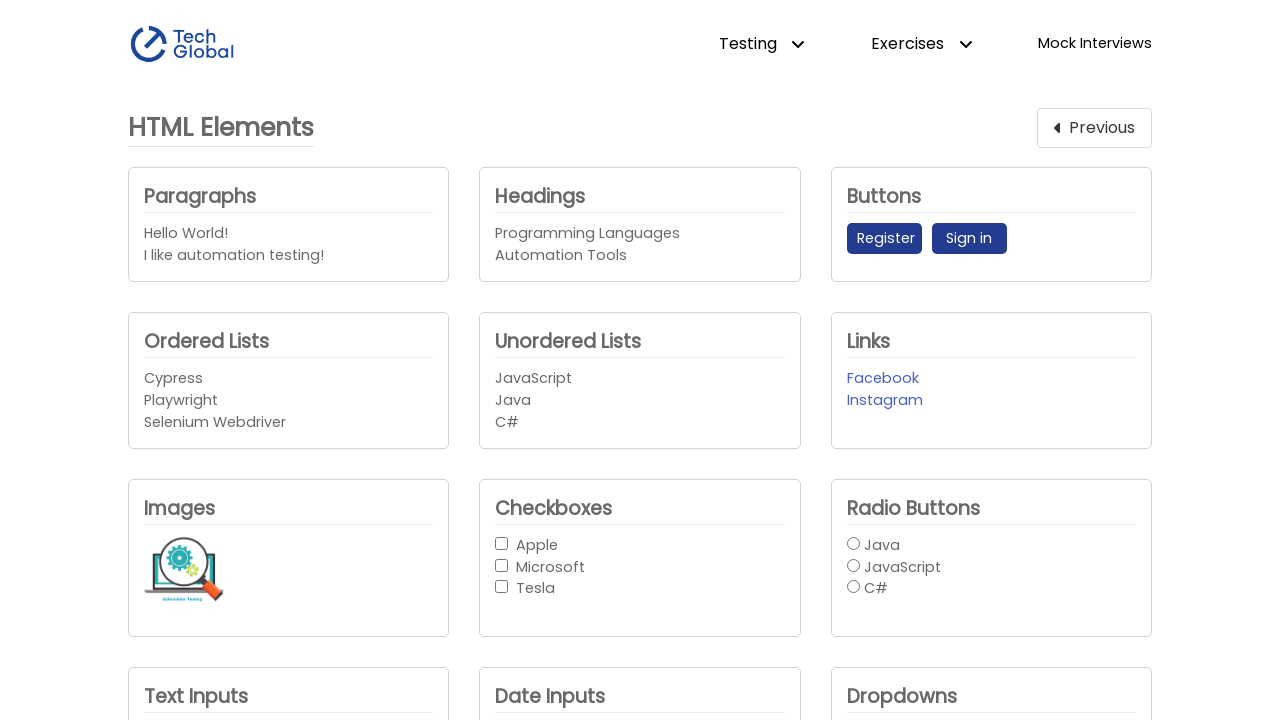

Filled text input field with 'Cypress' on #text_input1
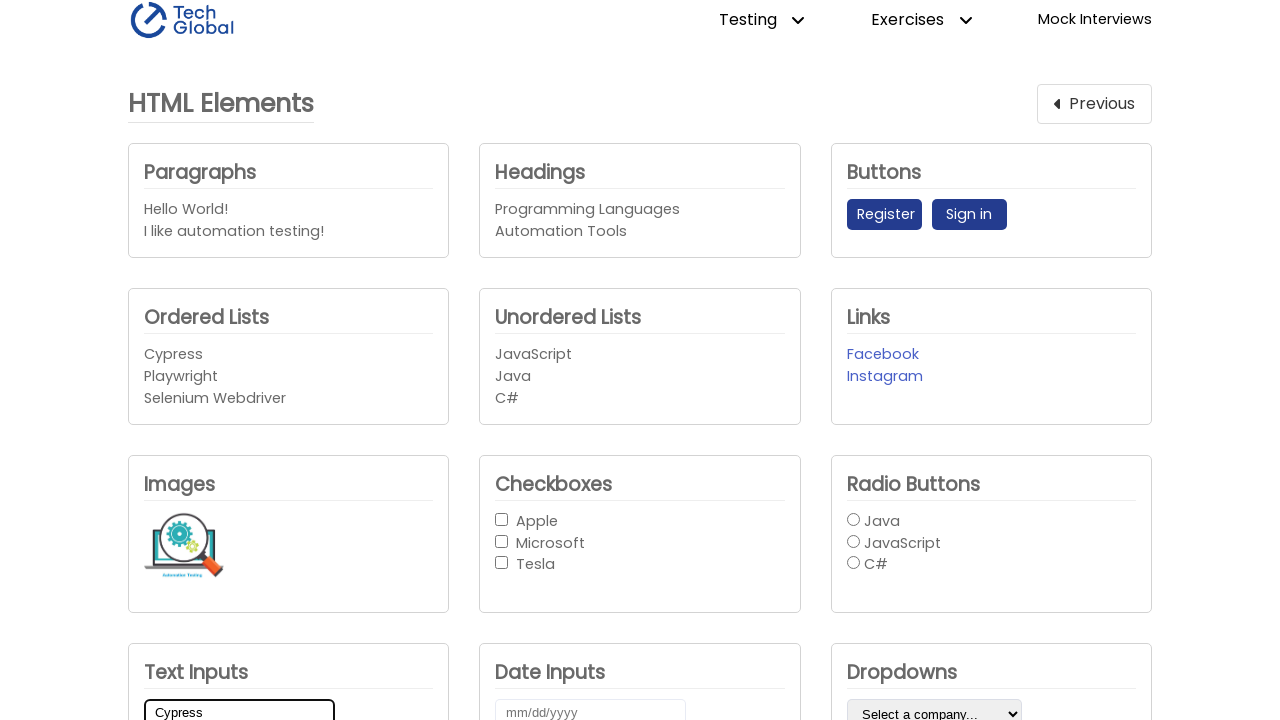

Filled text input field with 'PlayWright' (overwriting previous value) on #text_input1
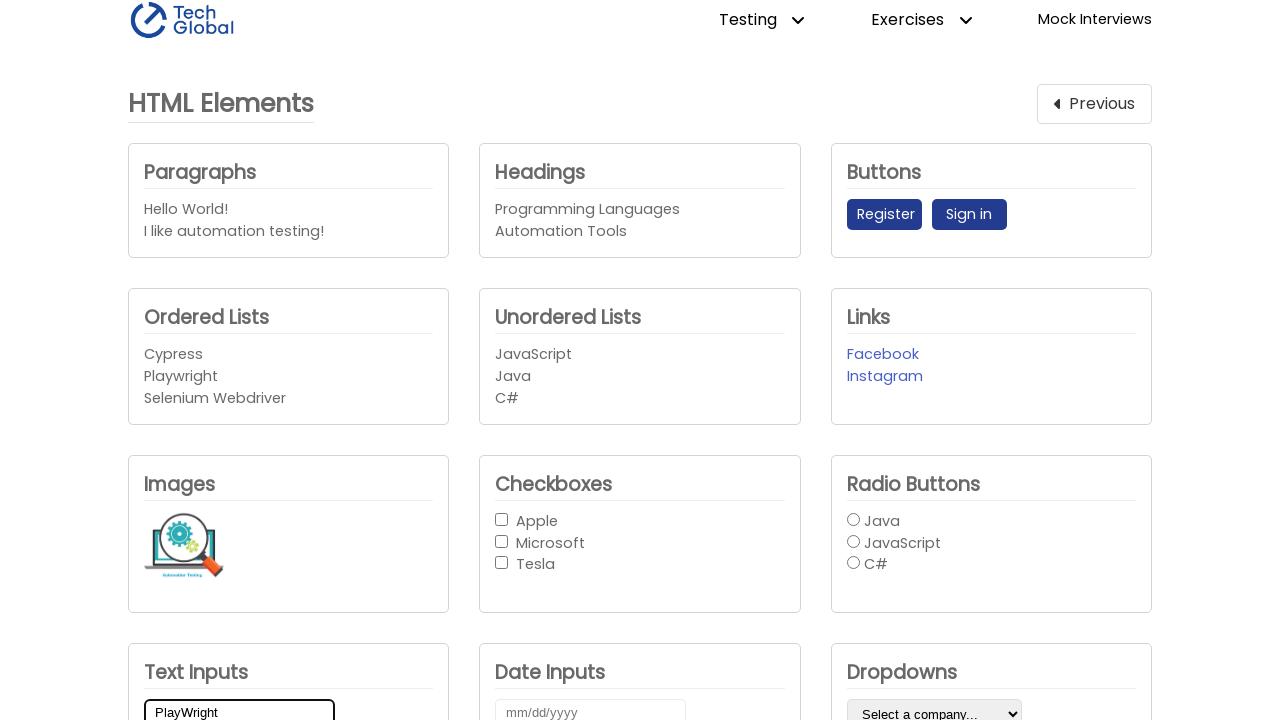

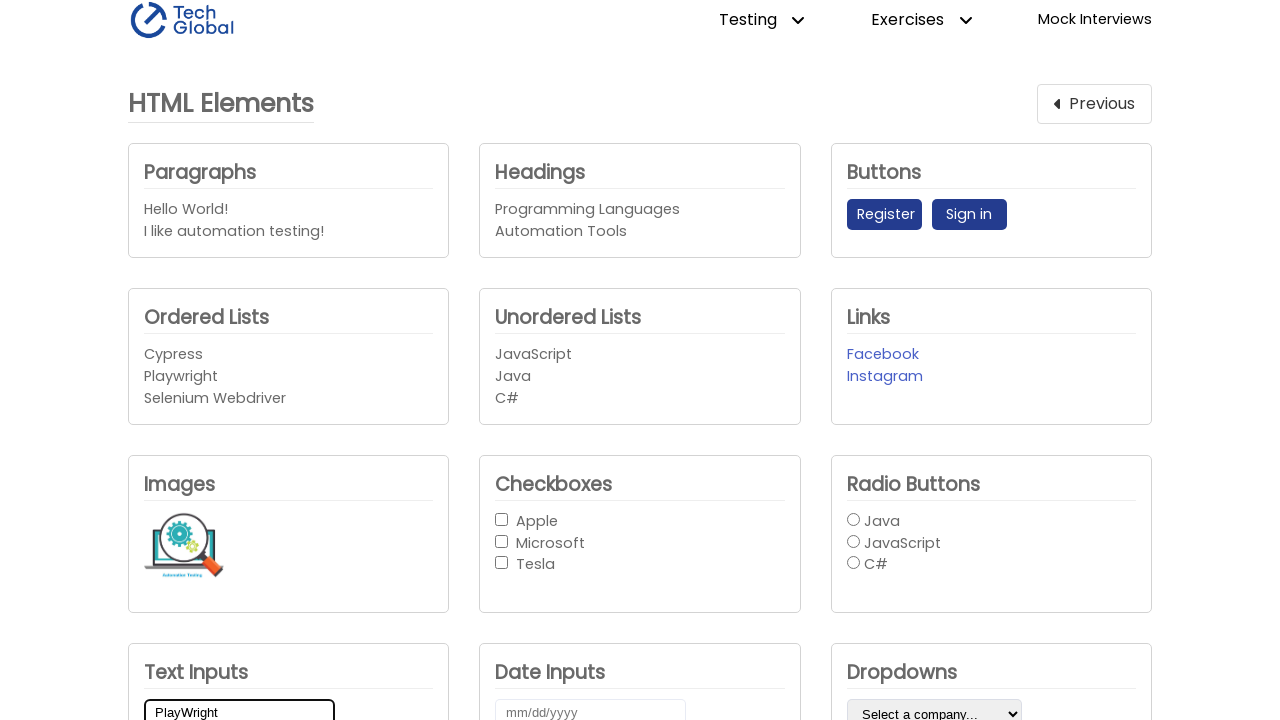